Tests that clicking a button on the Challenging DOM page does not change the values displayed in the table cells. Captures table values before and after clicking the first button and verifies they remain unchanged.

Starting URL: https://the-internet.herokuapp.com/challenging_dom

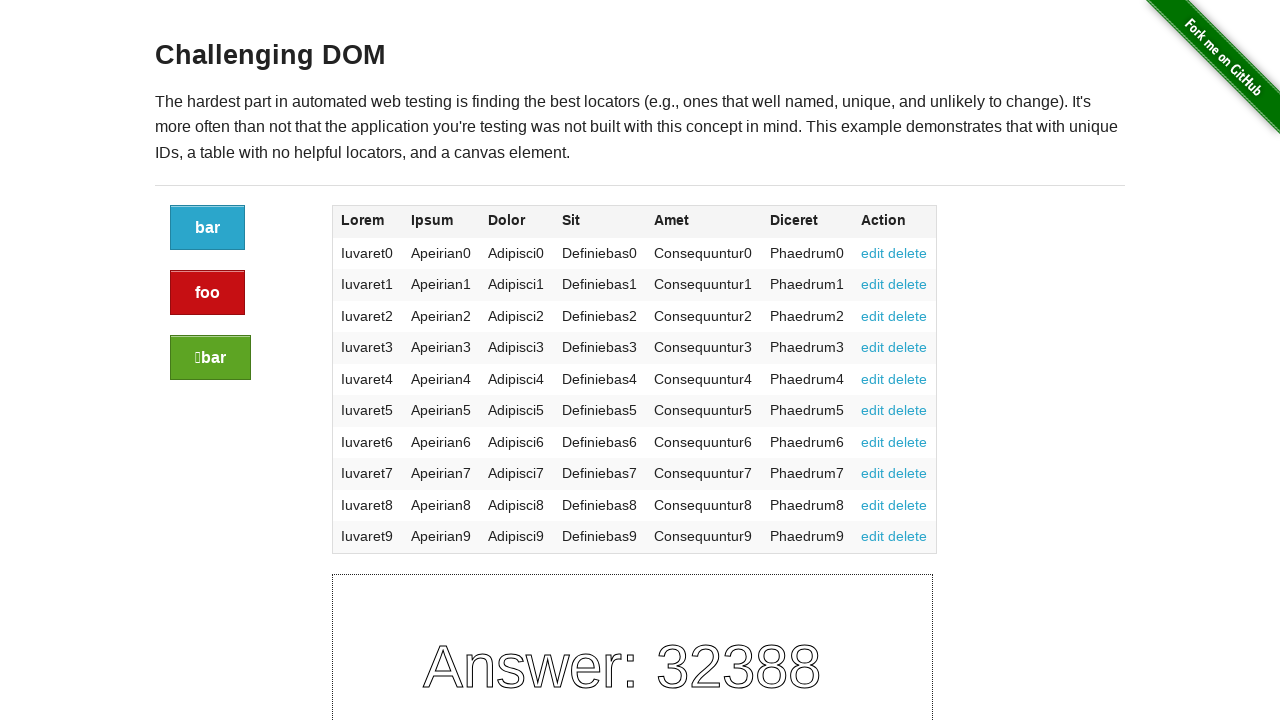

Captured table cell values before clicking button
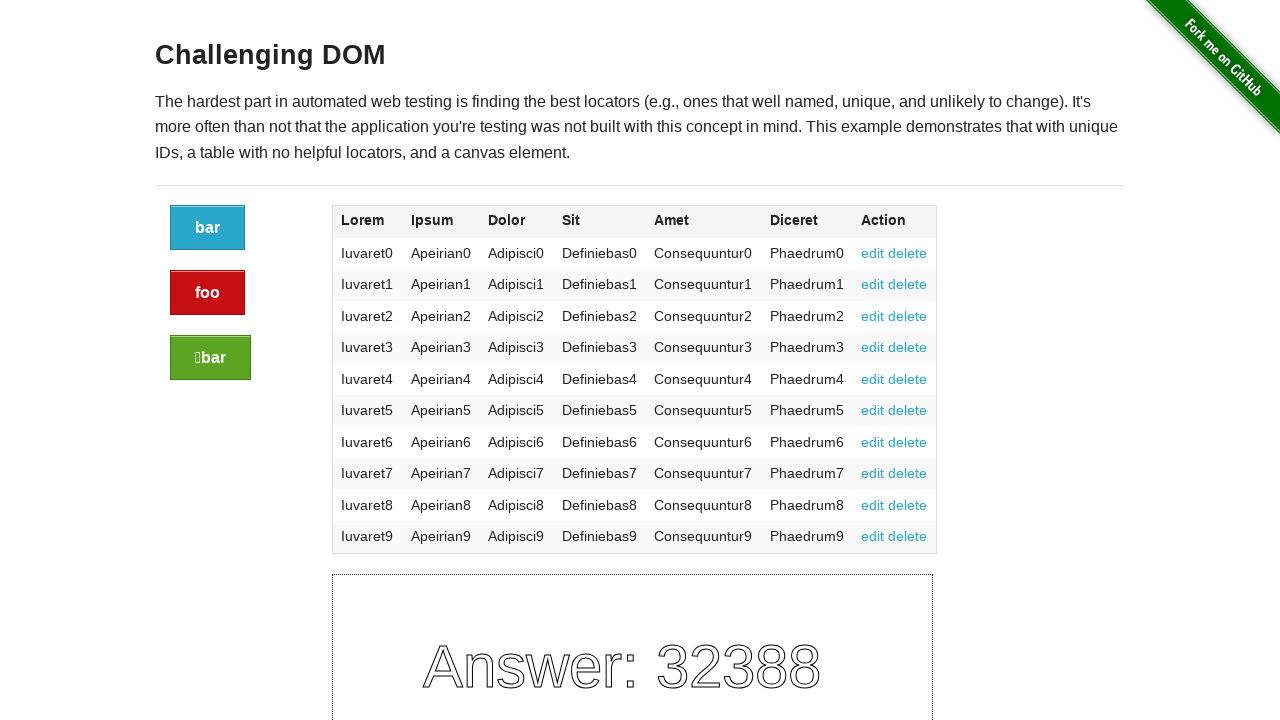

Clicked the first blue button on Challenging DOM page at (208, 228) on a.button:first-of-type
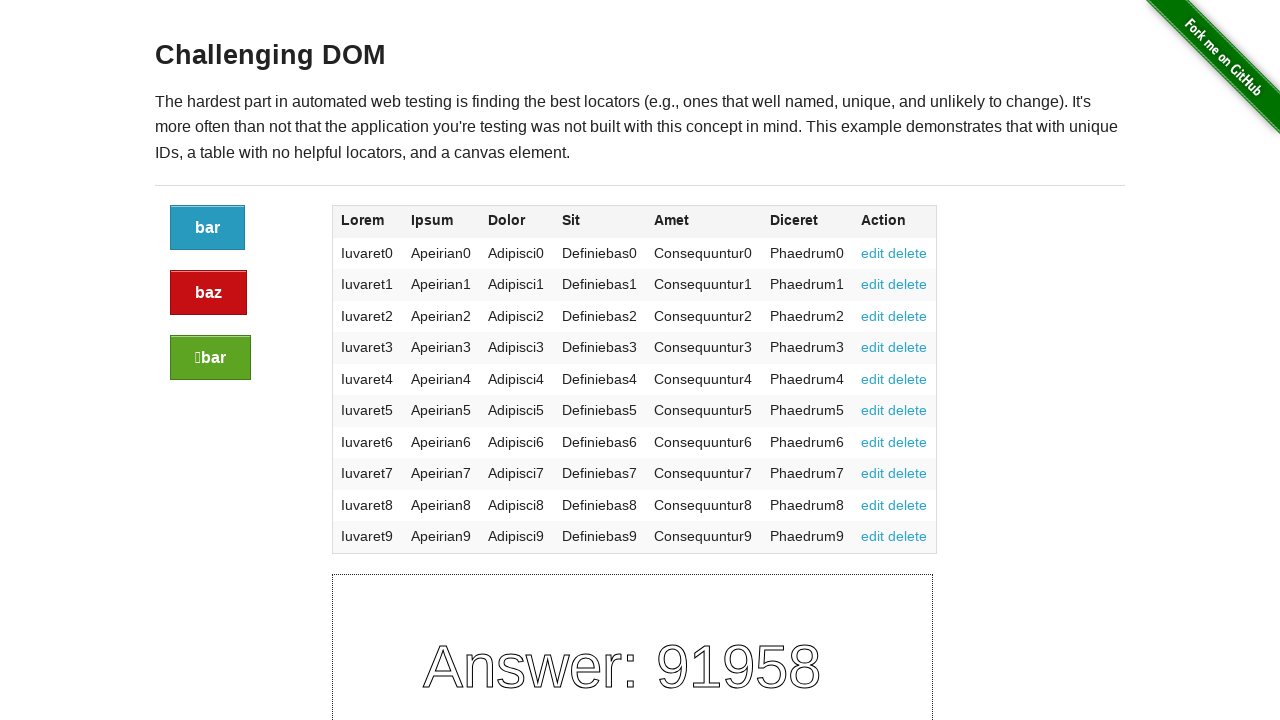

Waited 500ms for potential page updates
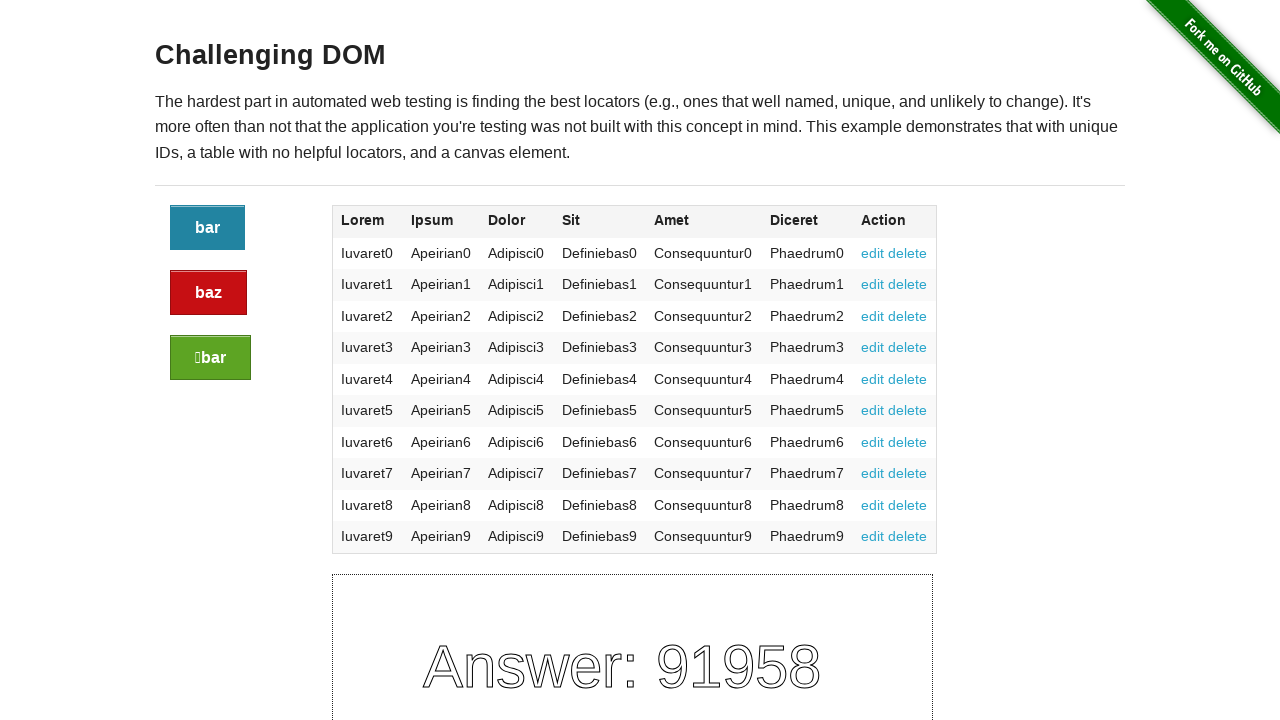

Captured table cell values after clicking button
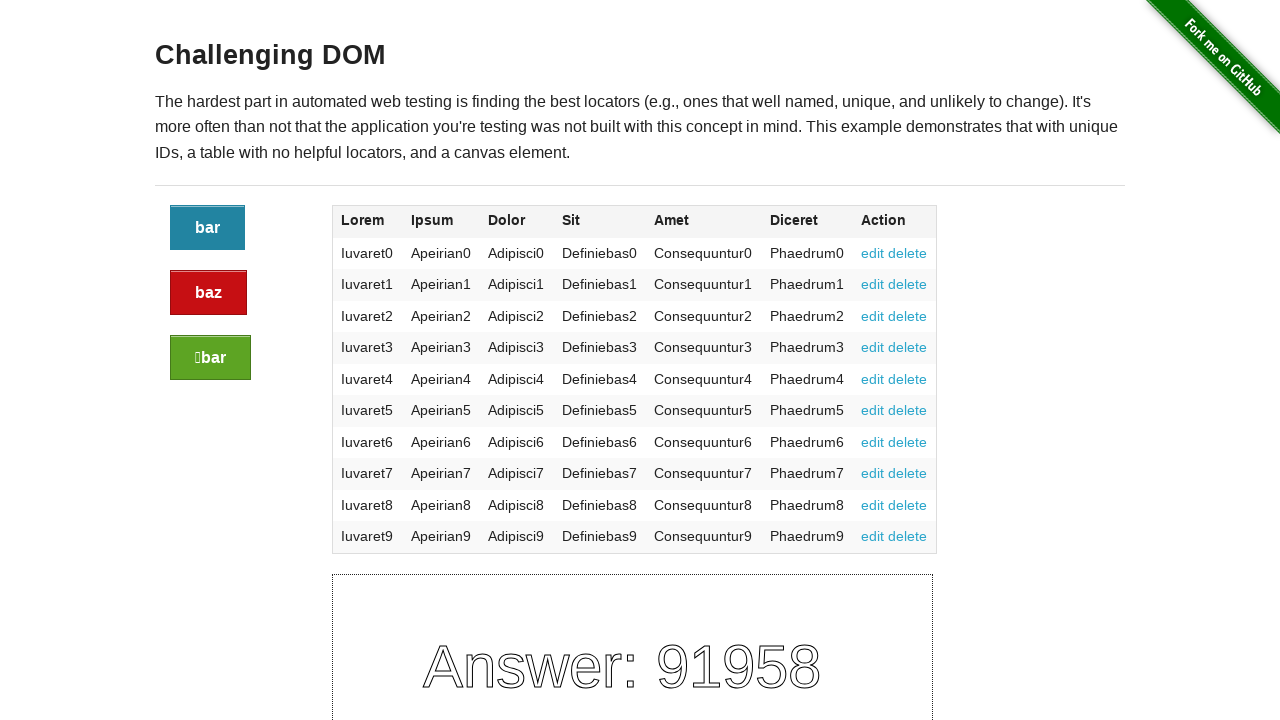

Verified that table cell values remained unchanged after button click
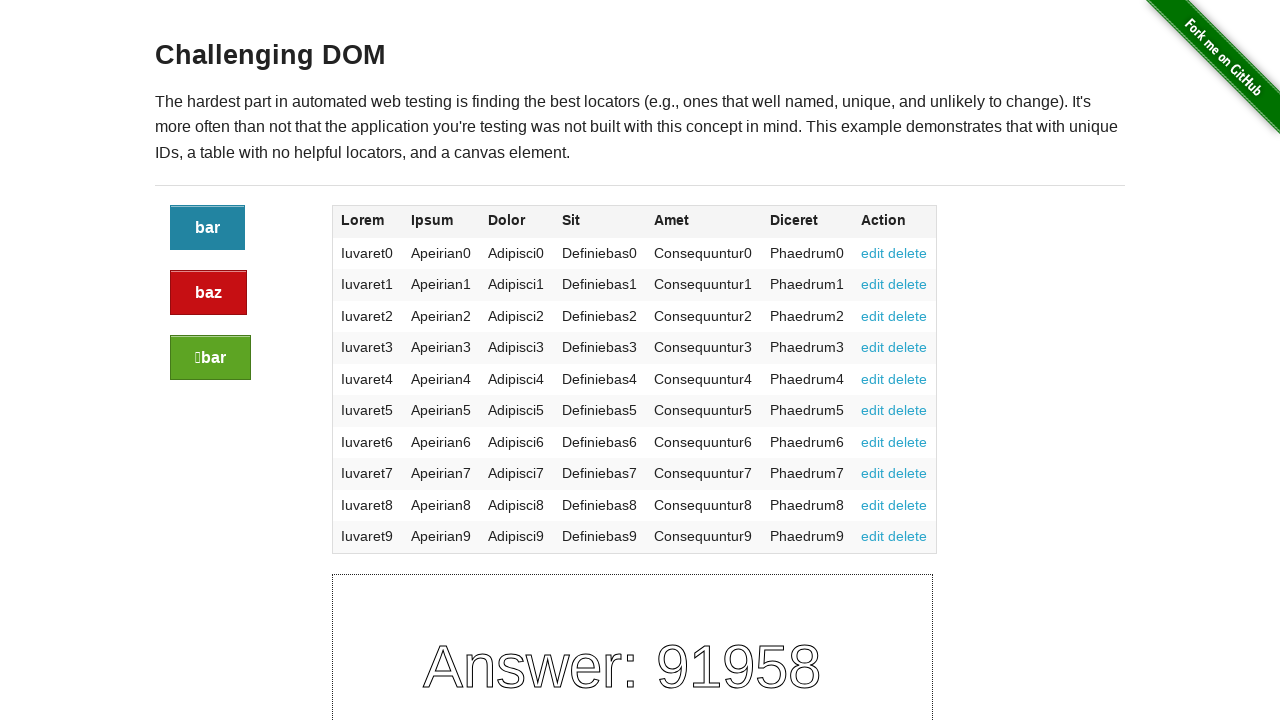

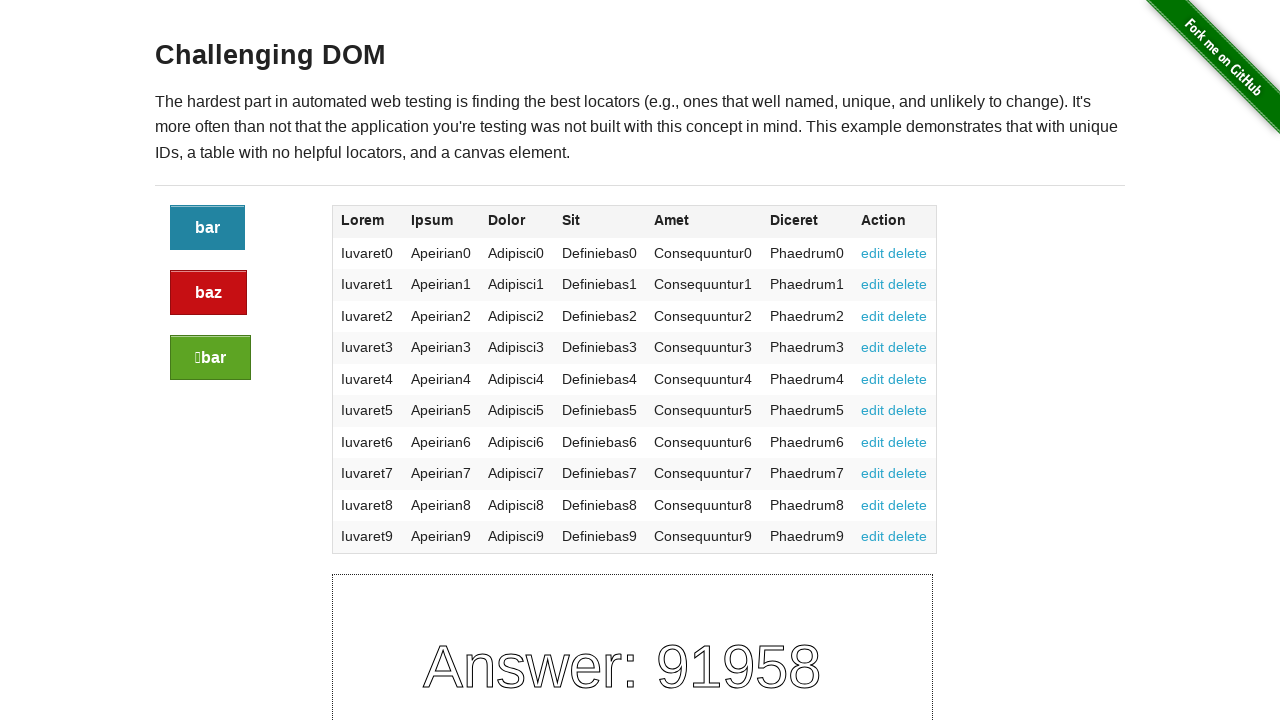